Tests drag and drop functionality by dragging an image element into a target box

Starting URL: https://formy-project.herokuapp.com/dragdrop

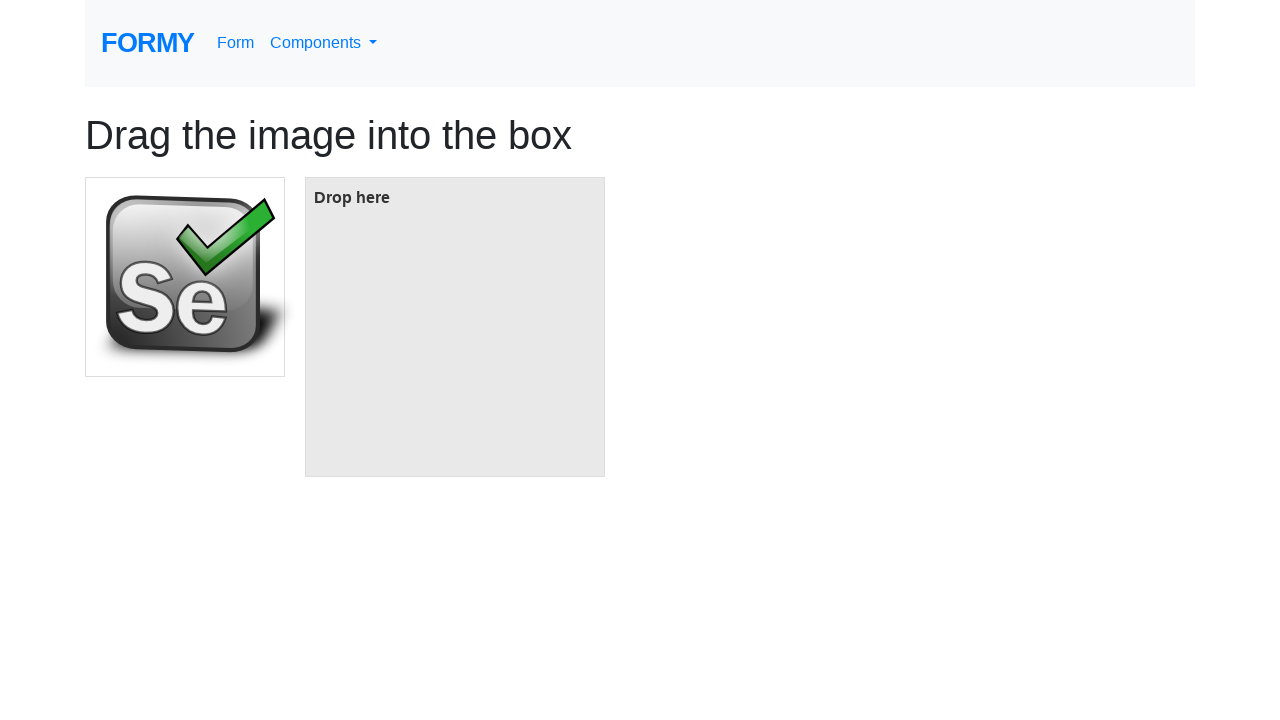

Located the image element to drag
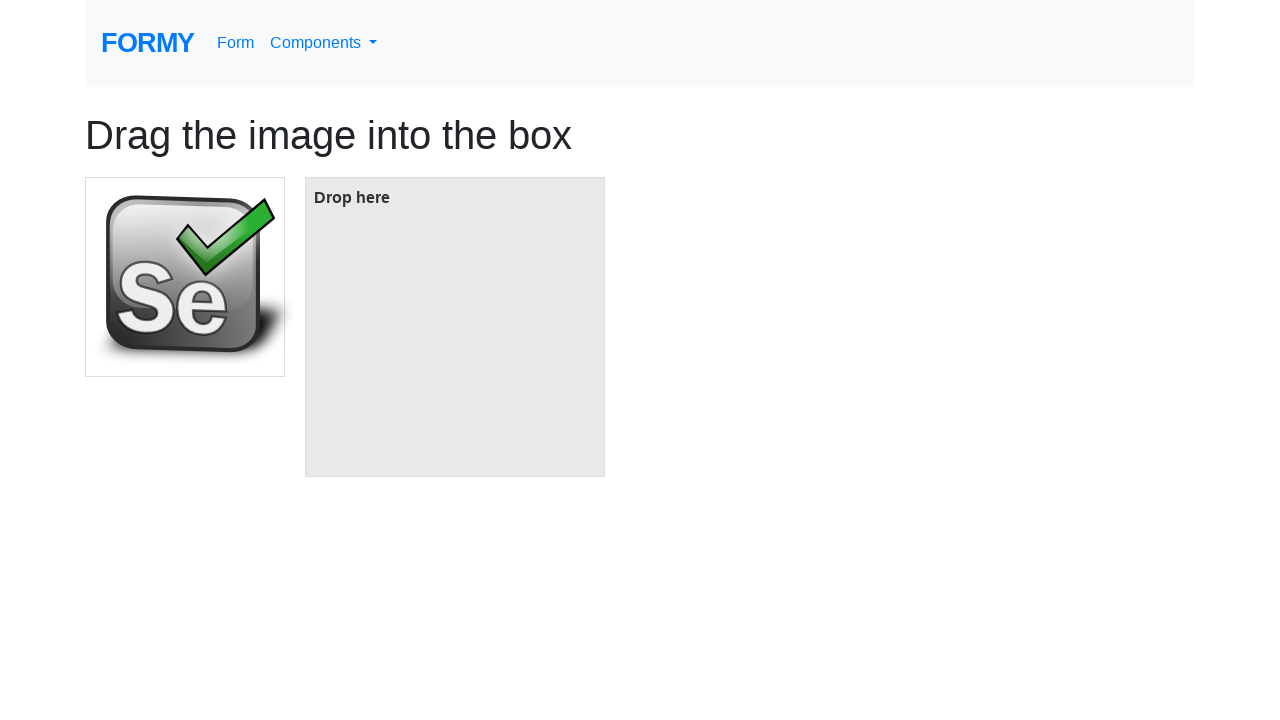

Located the target box element
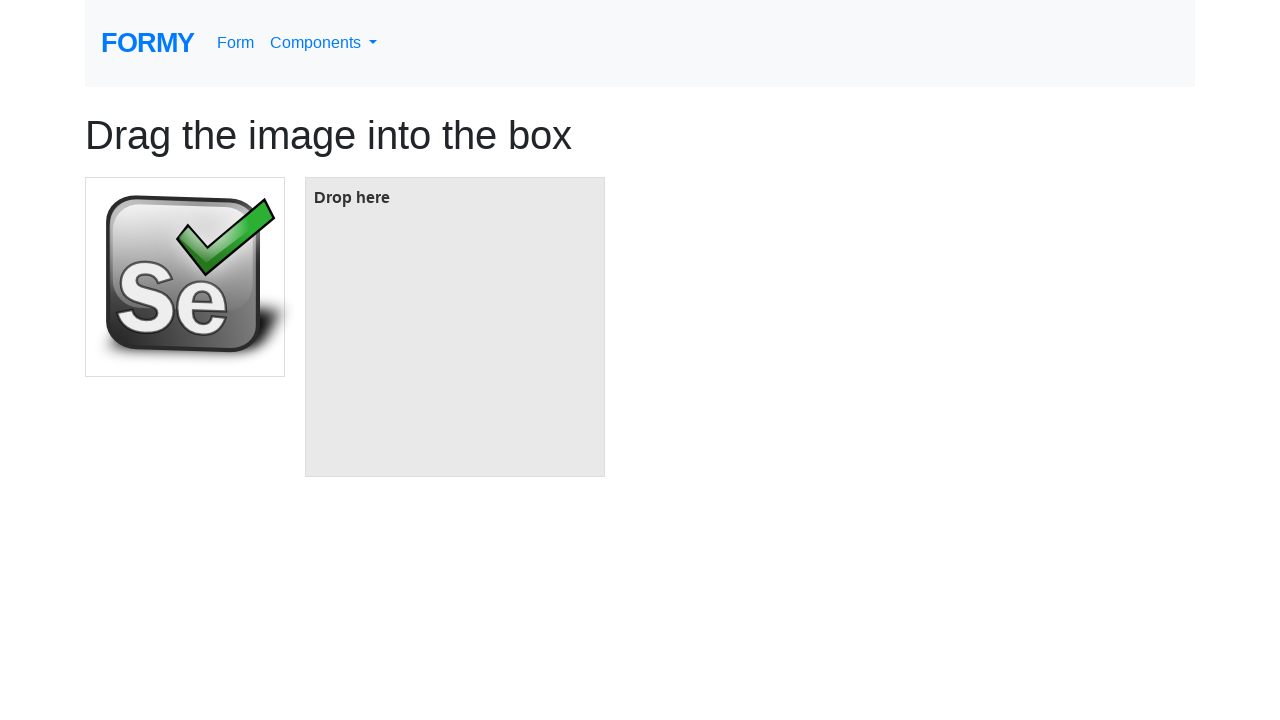

Dragged image element into target box at (455, 327)
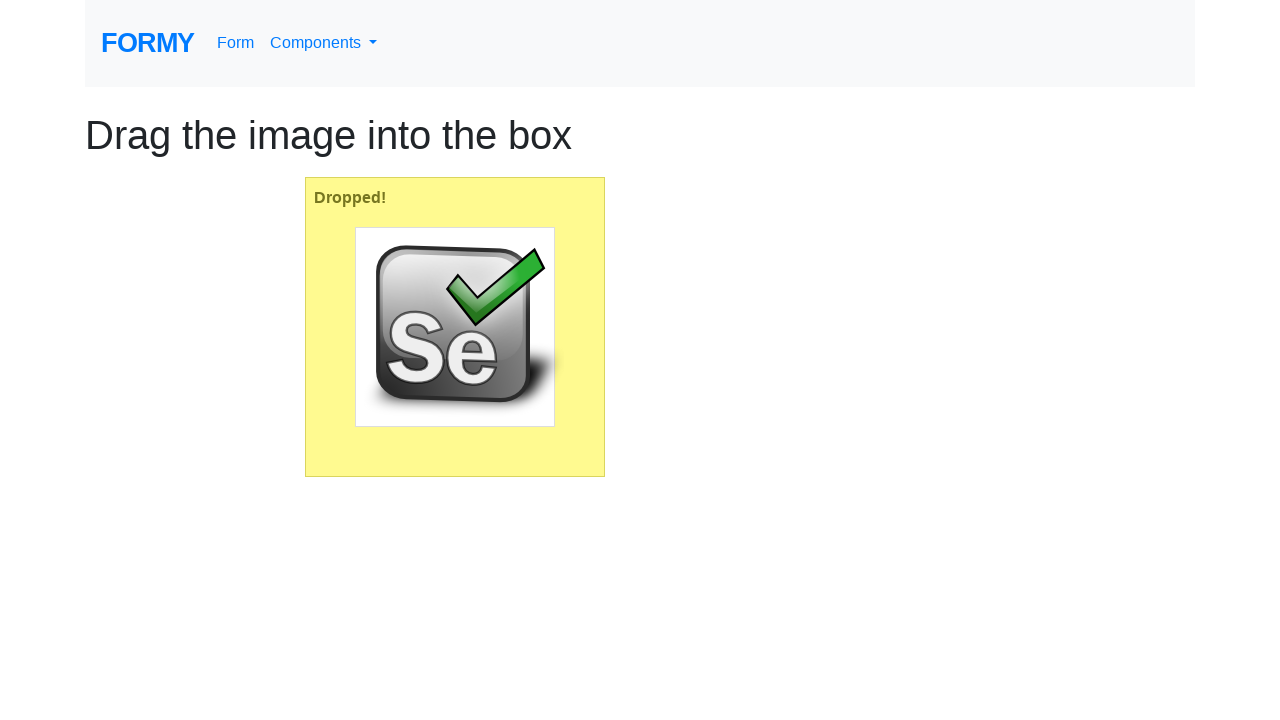

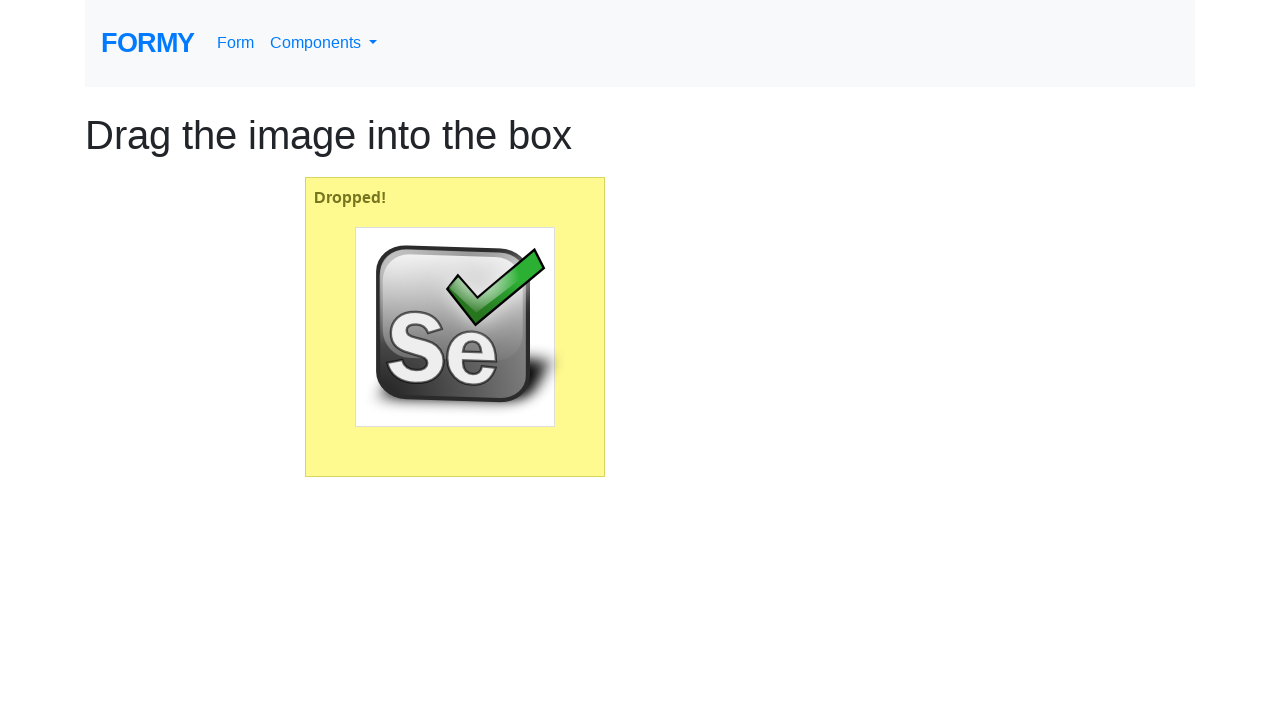